Tests JavaScript Prompt dialog by entering text into the prompt, accepting it, and verifying the entered text appears in the result

Starting URL: https://the-internet.herokuapp.com/javascript_alerts

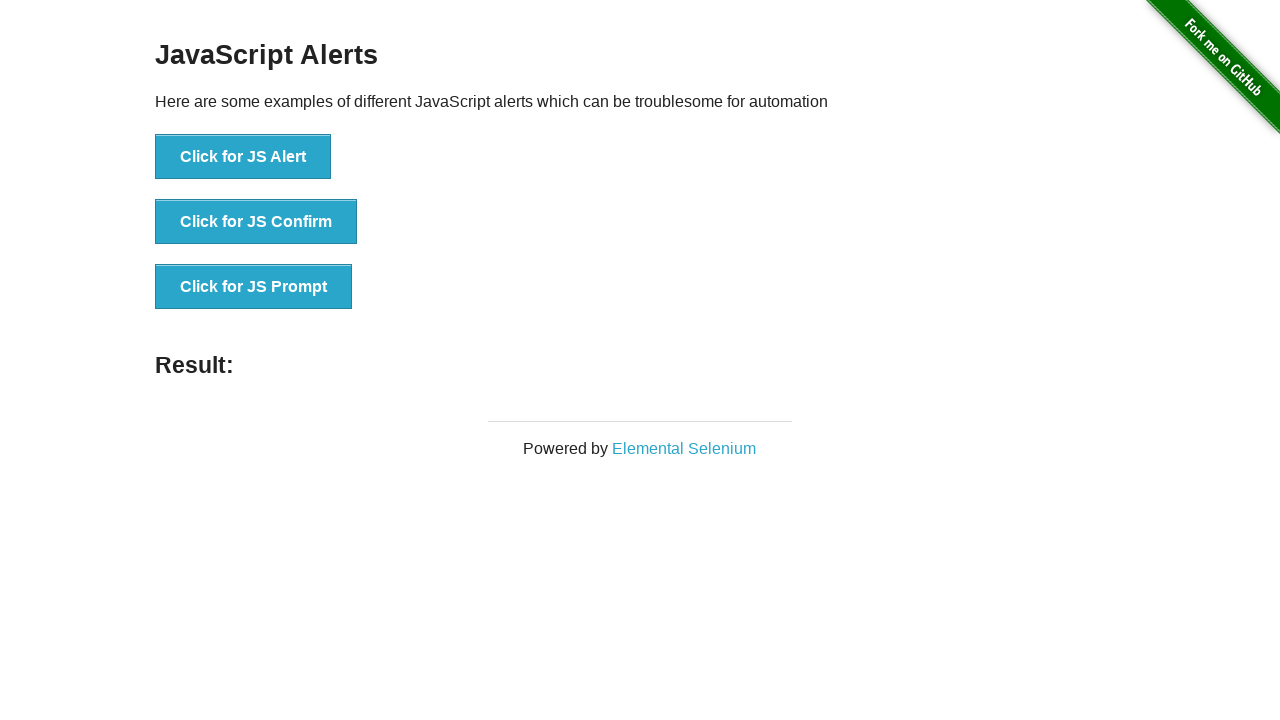

Set up dialog handler to accept prompt with 'Markus'
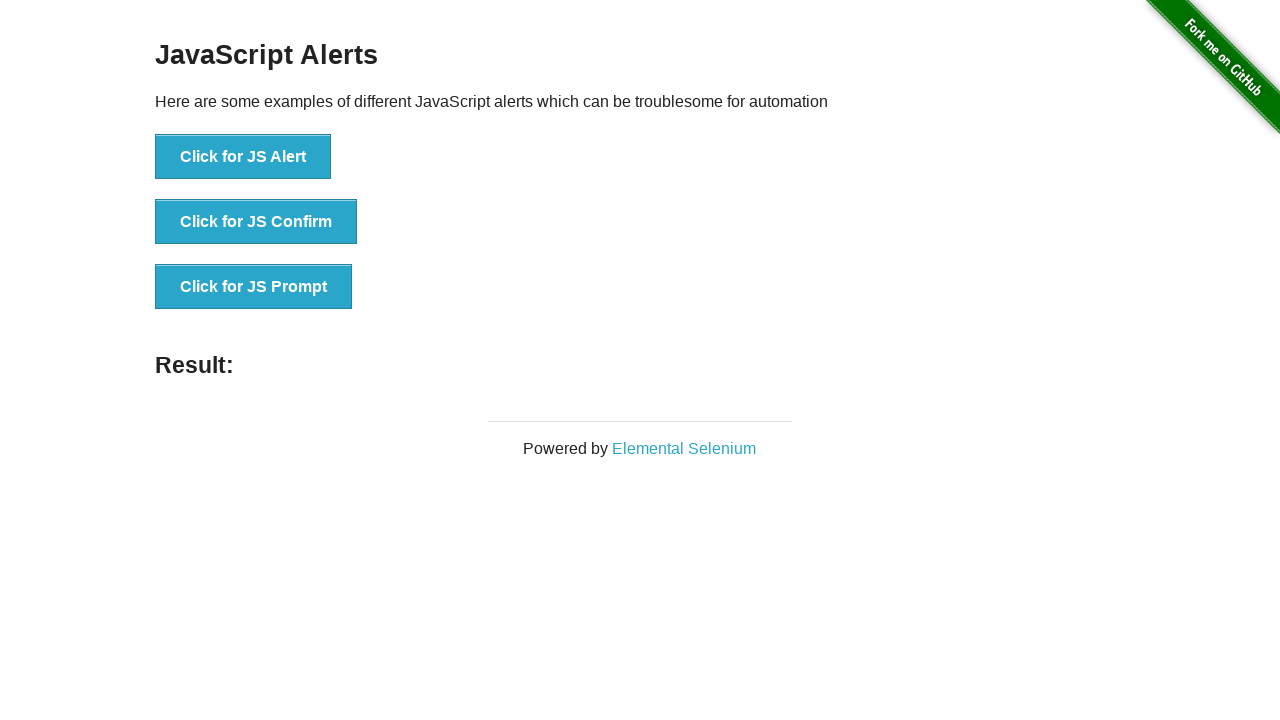

Clicked on 'Click for JS Prompt' button at (254, 287) on xpath=//*[text()='Click for JS Prompt']
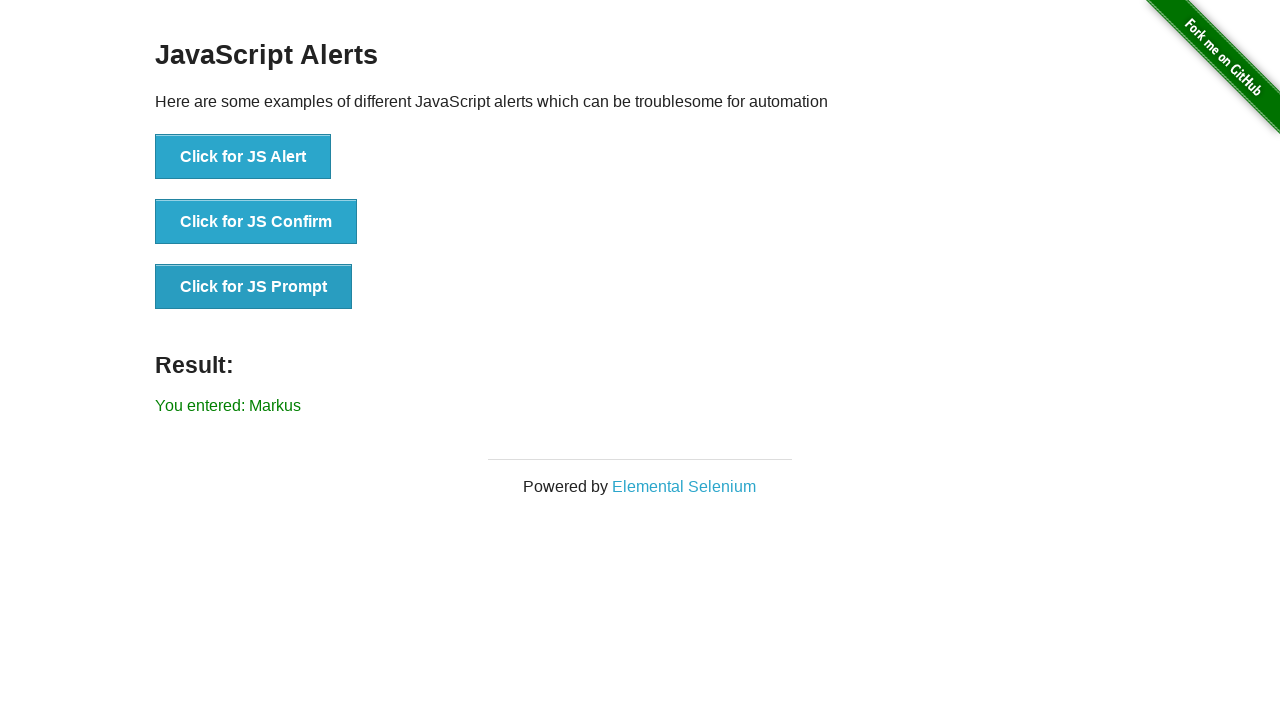

Result element loaded after prompt acceptance
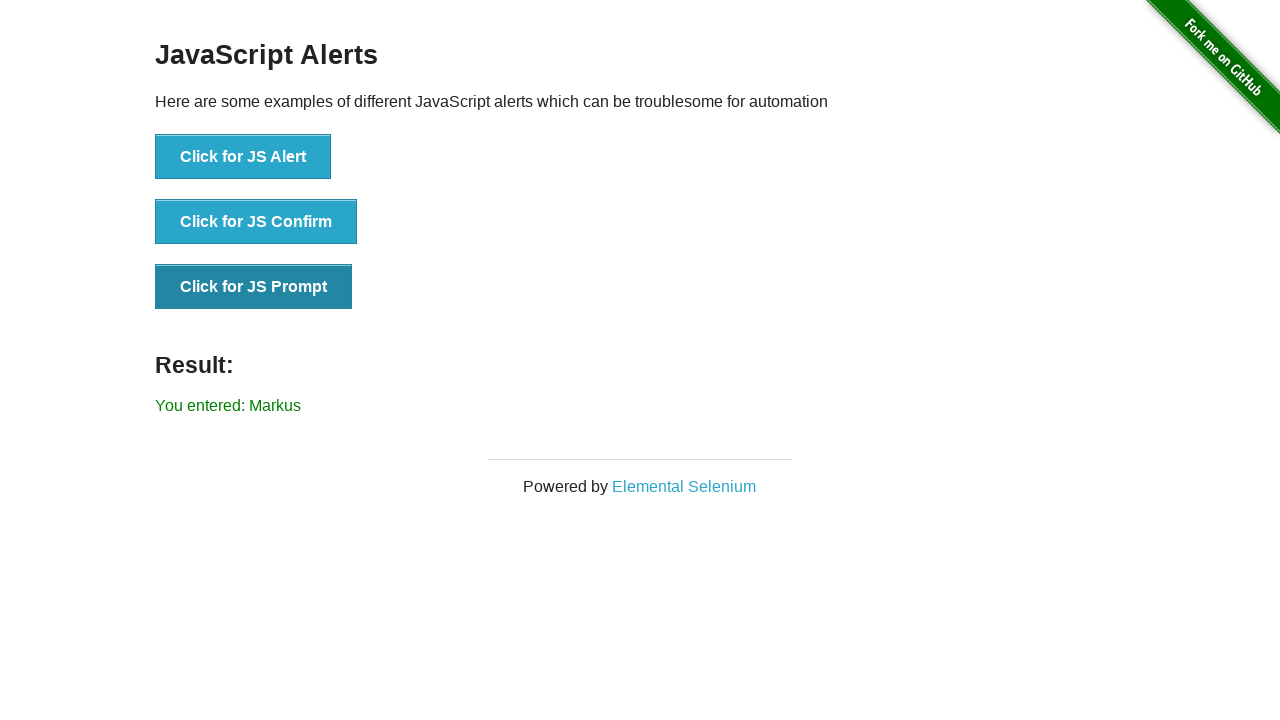

Retrieved result text from element
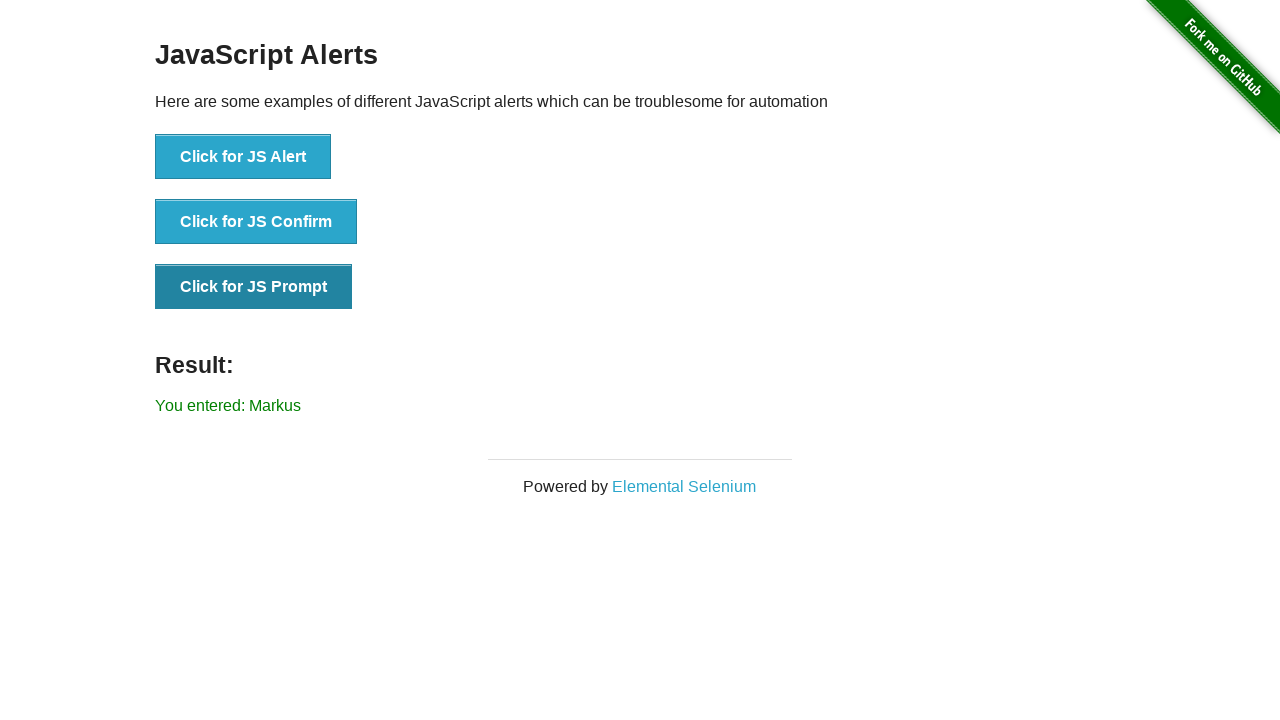

Verified that 'Markus' is present in the result text
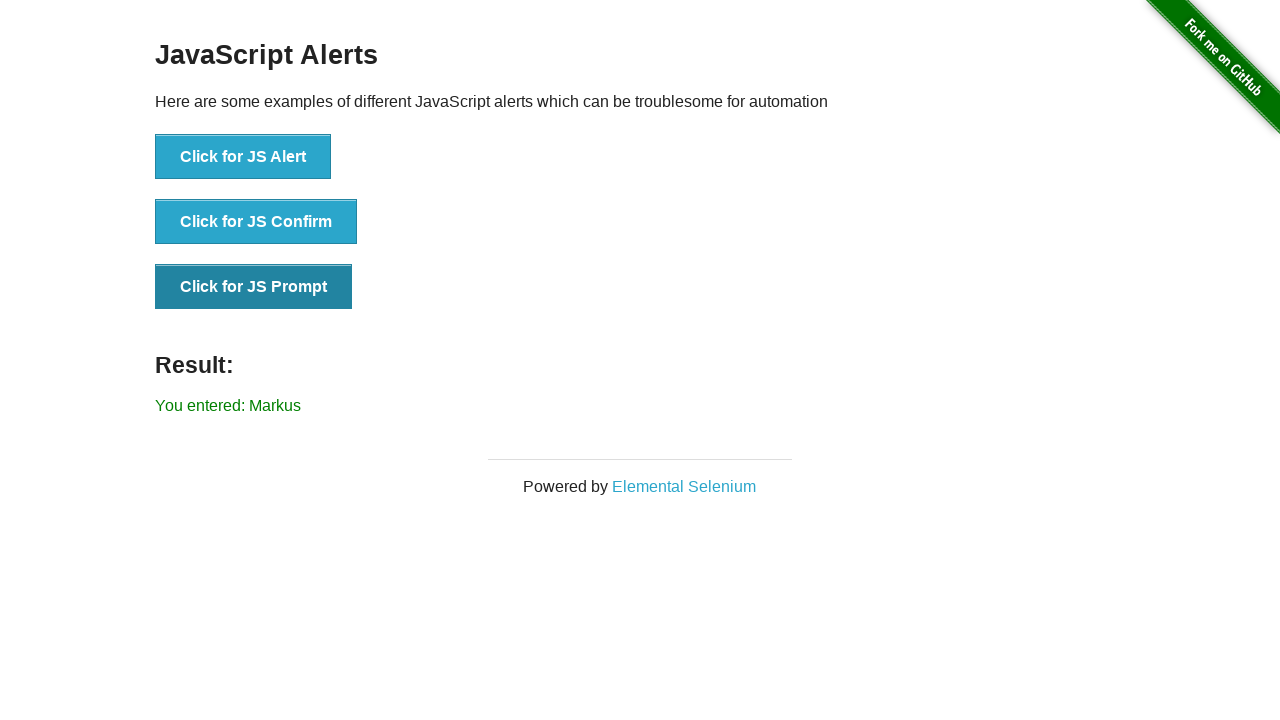

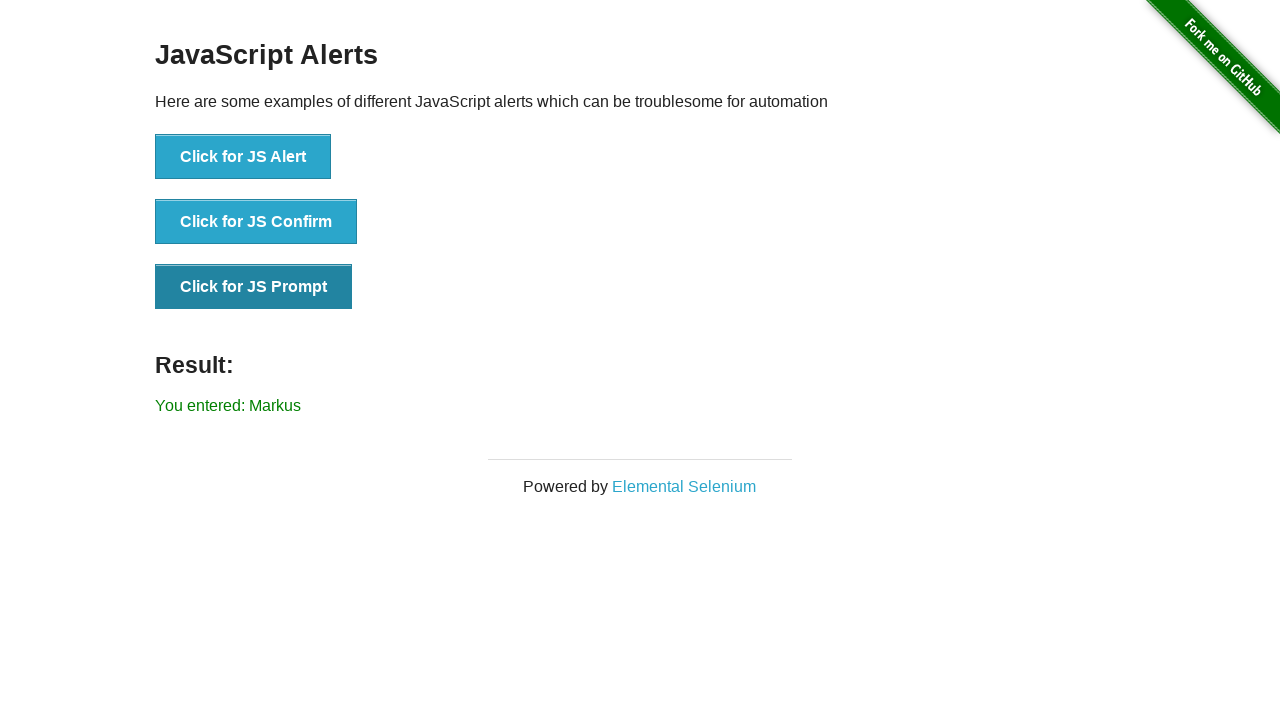